Fills out a practice registration form with personal details including name, email, gender, phone number, date of birth, subjects, hobbies, address, and state/city selections, then verifies the submitted data appears in a confirmation table.

Starting URL: https://demoqa.com/automation-practice-form

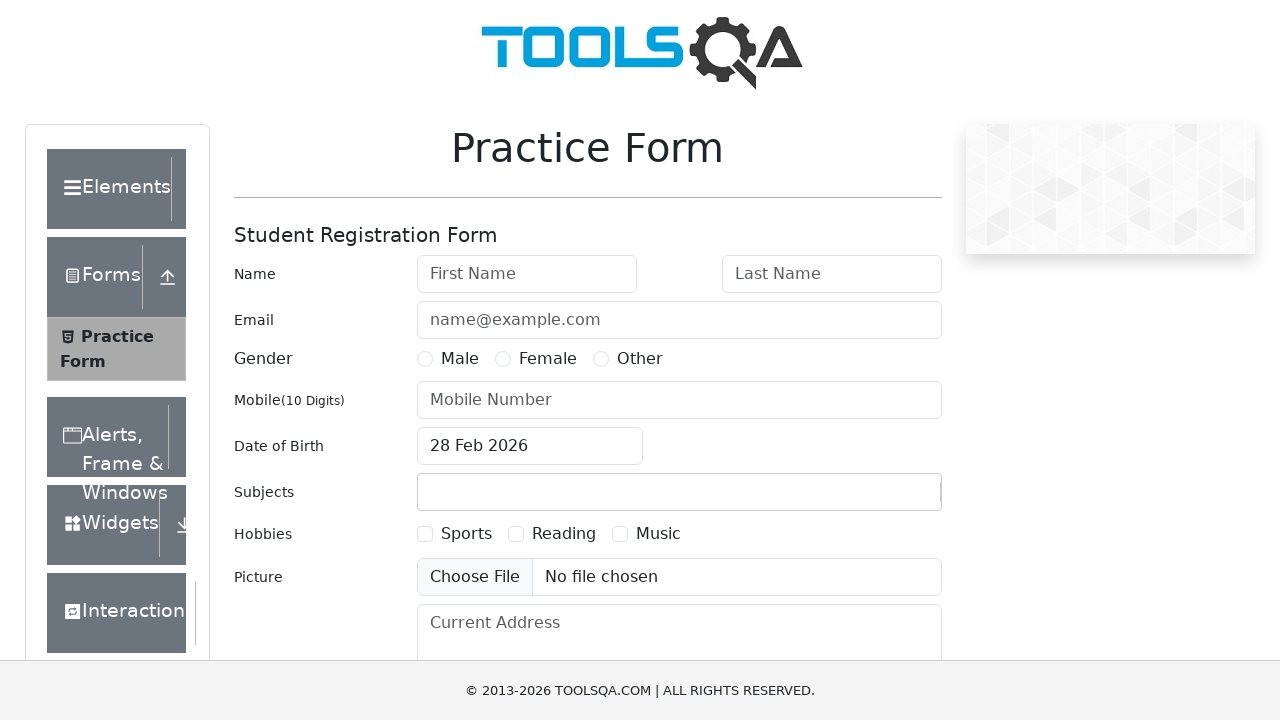

Filled first name field with 'Boka' on #firstName
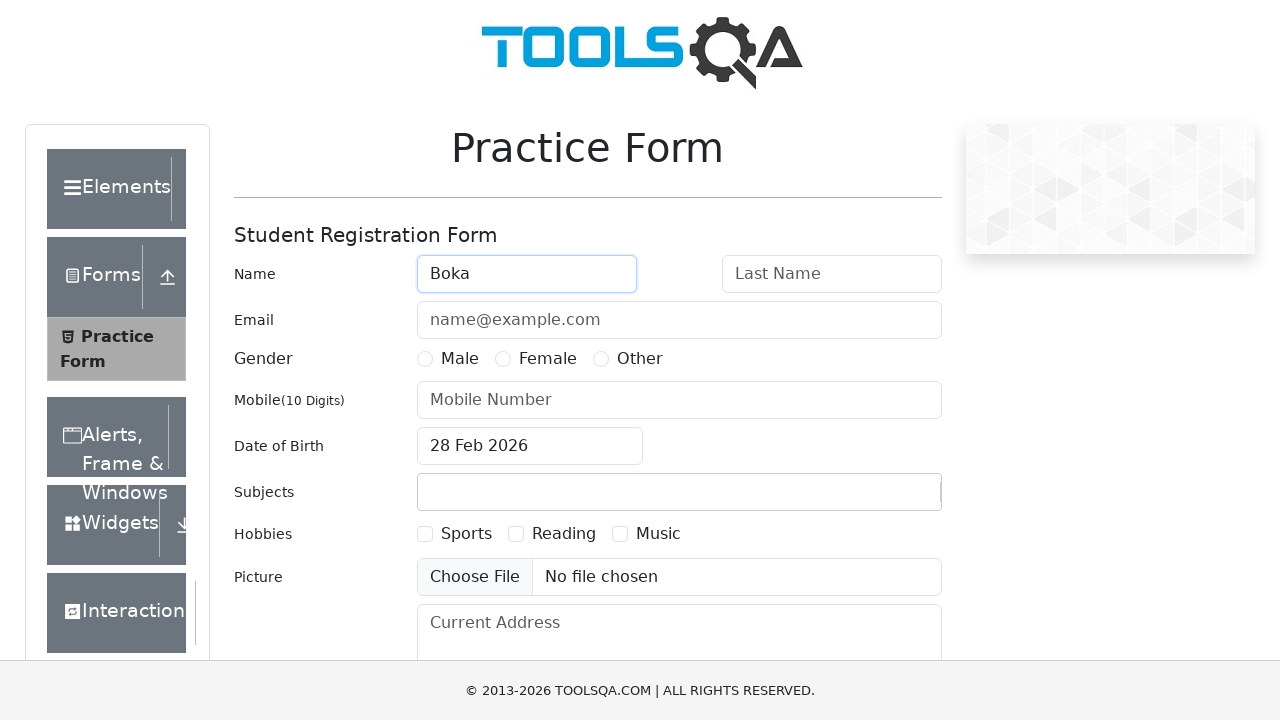

Filled last name field with 'Joka' on #lastName
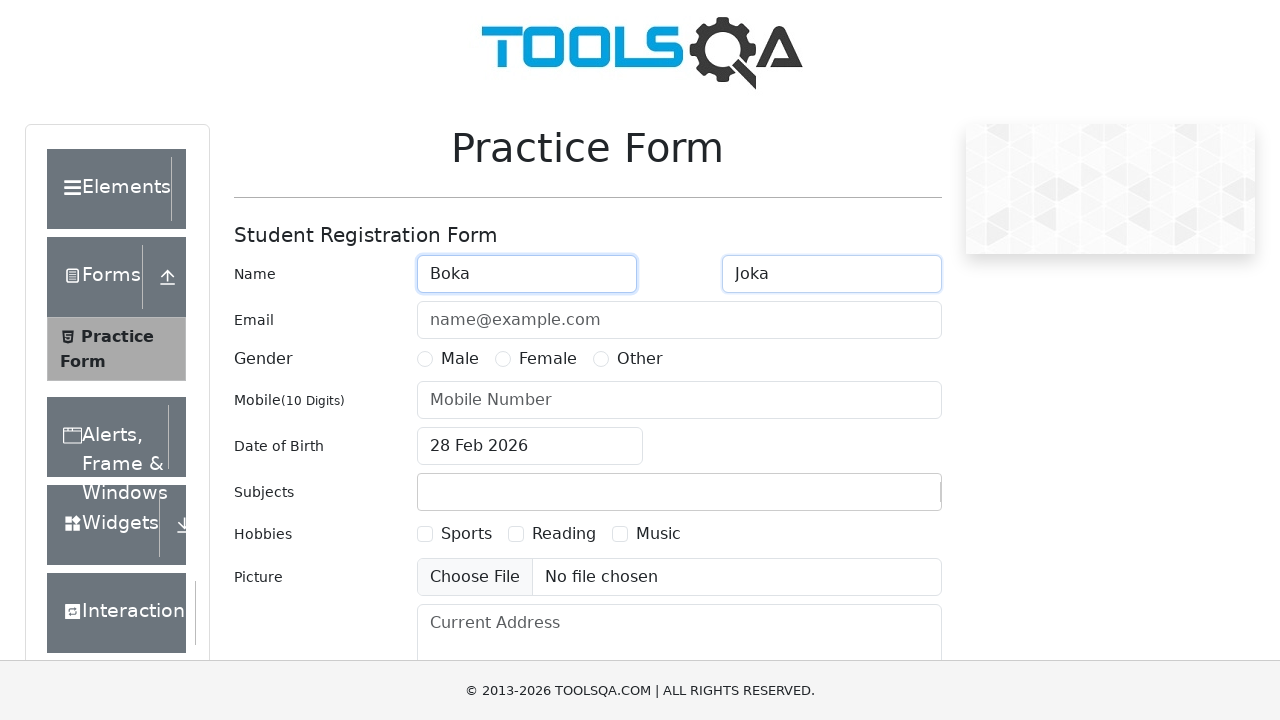

Filled email field with 'legenda@mir.com' on #userEmail
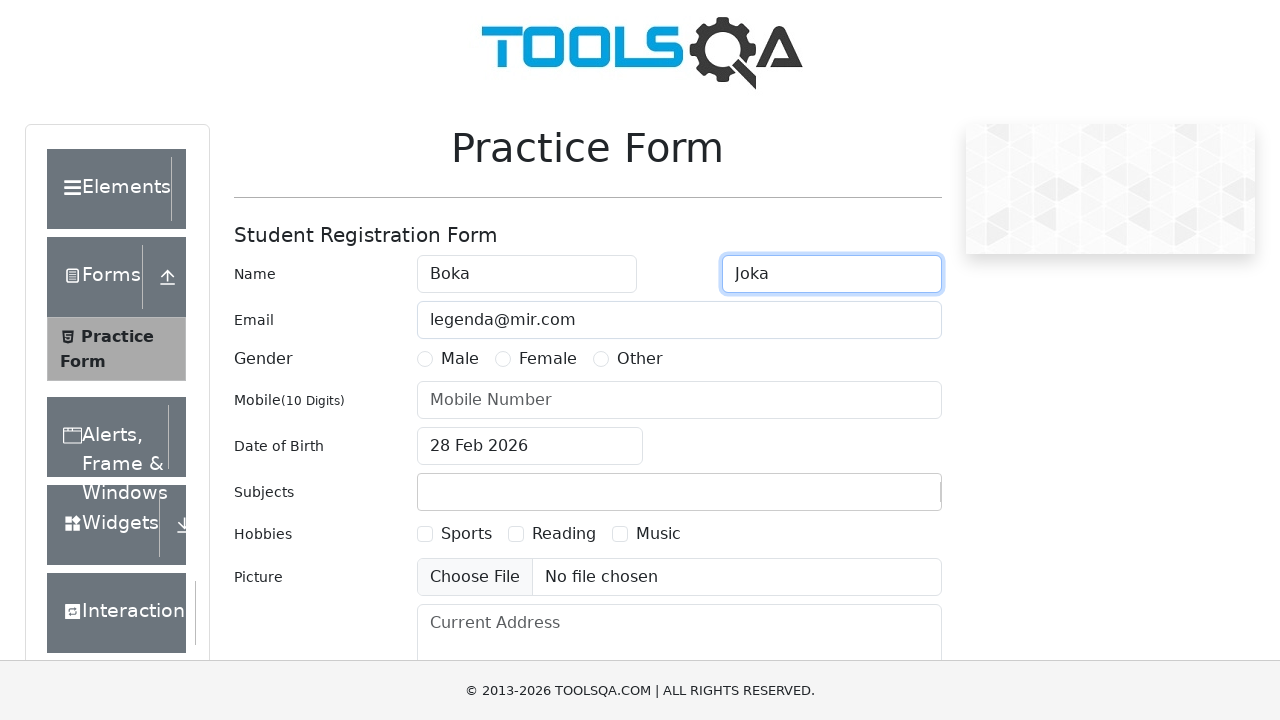

Selected gender 'Other' at (640, 359) on text=Other
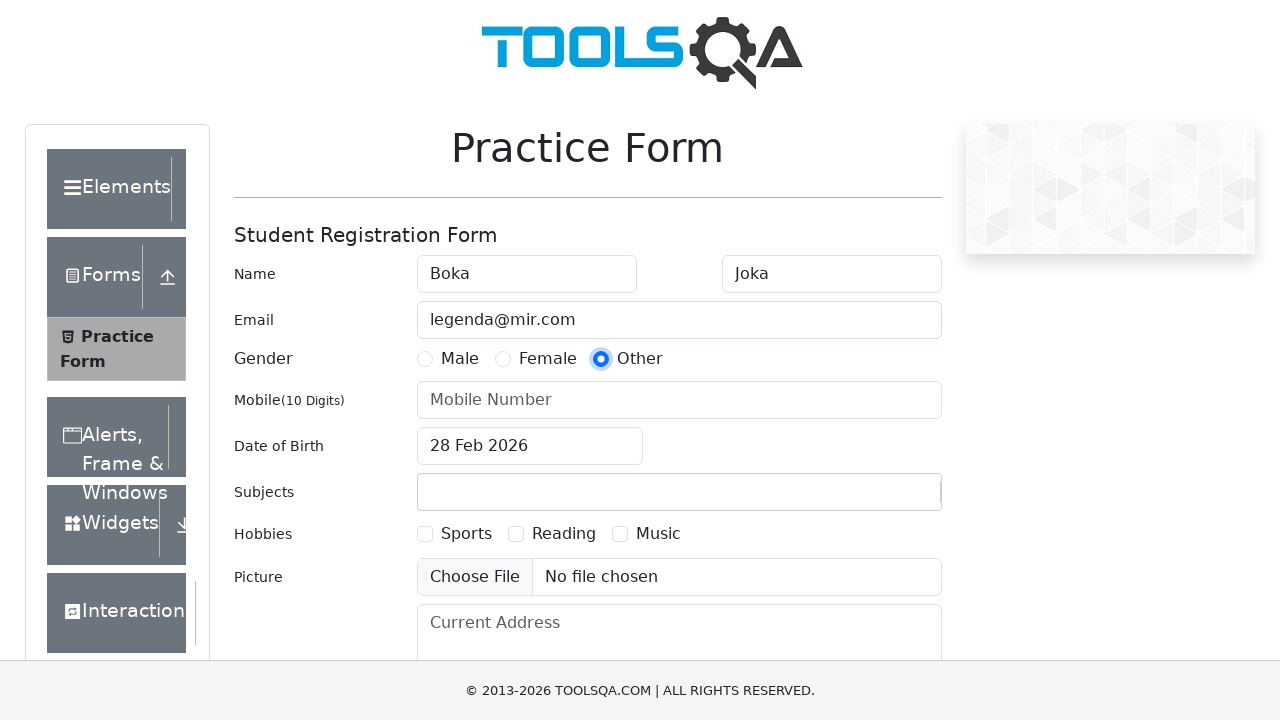

Filled phone number field with '8005553535' on #userNumber
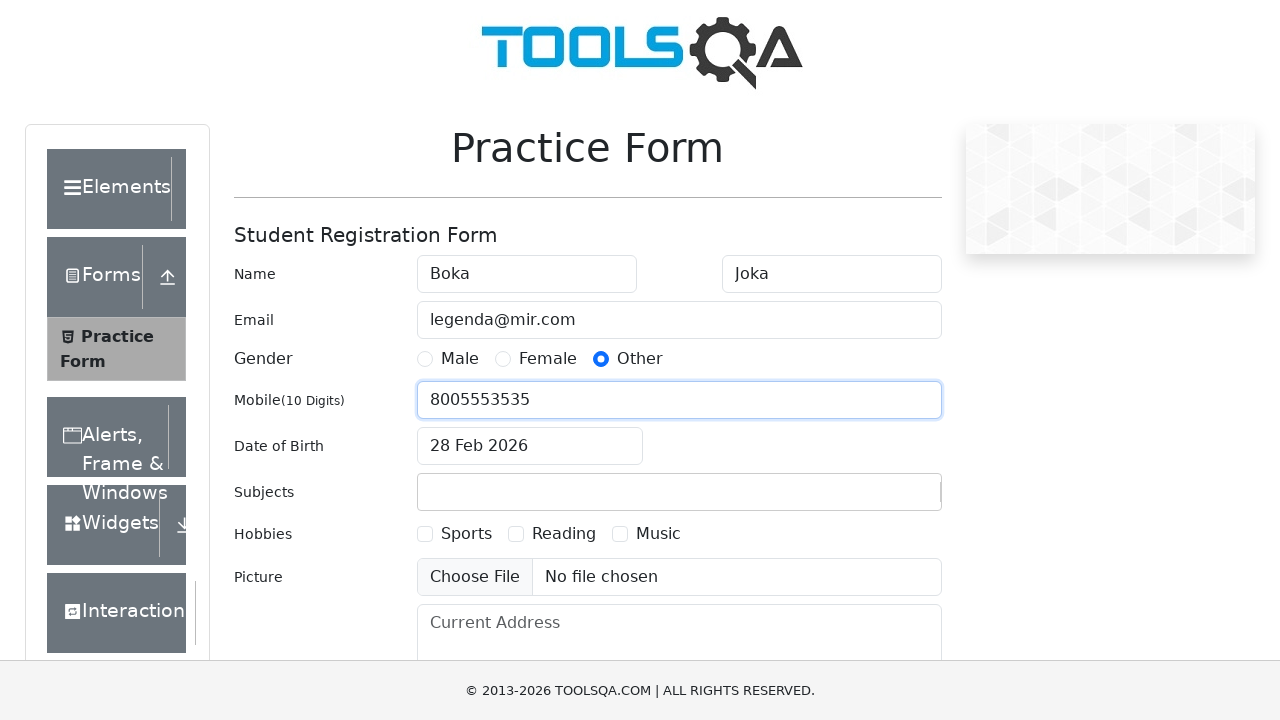

Opened date of birth picker at (530, 446) on #dateOfBirthInput
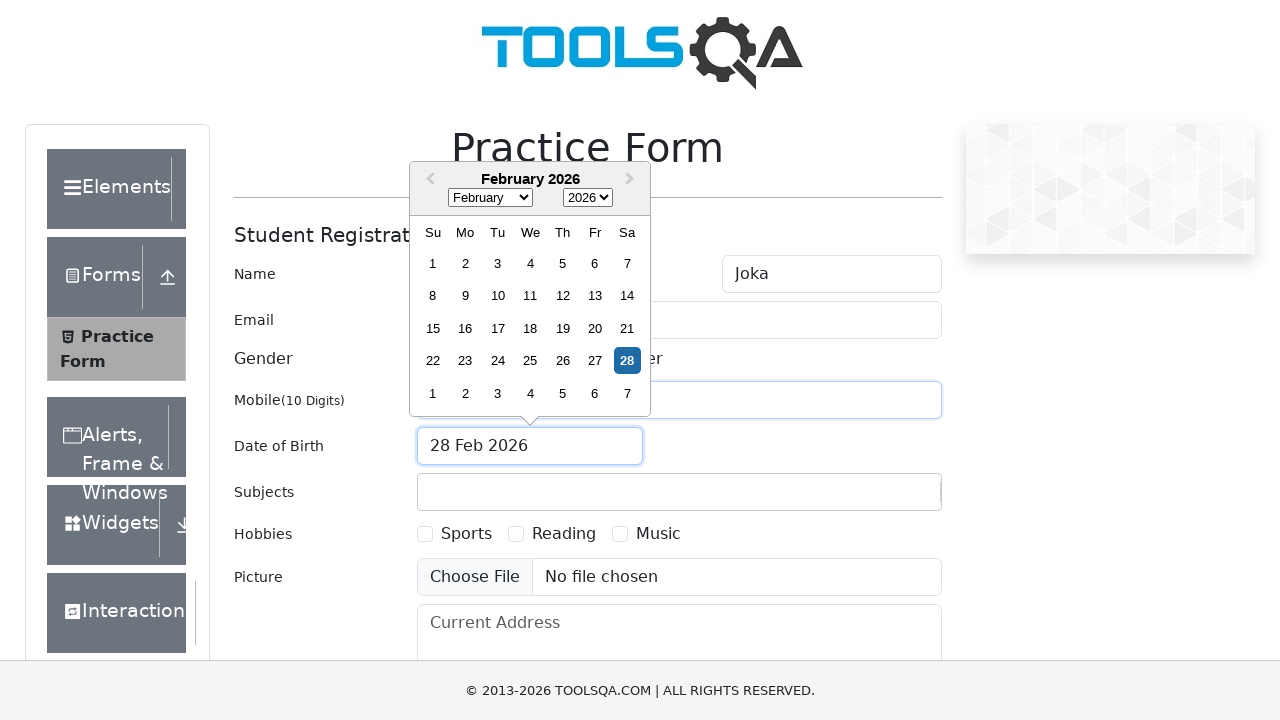

Selected September (month 8) in date picker on .react-datepicker__month-select
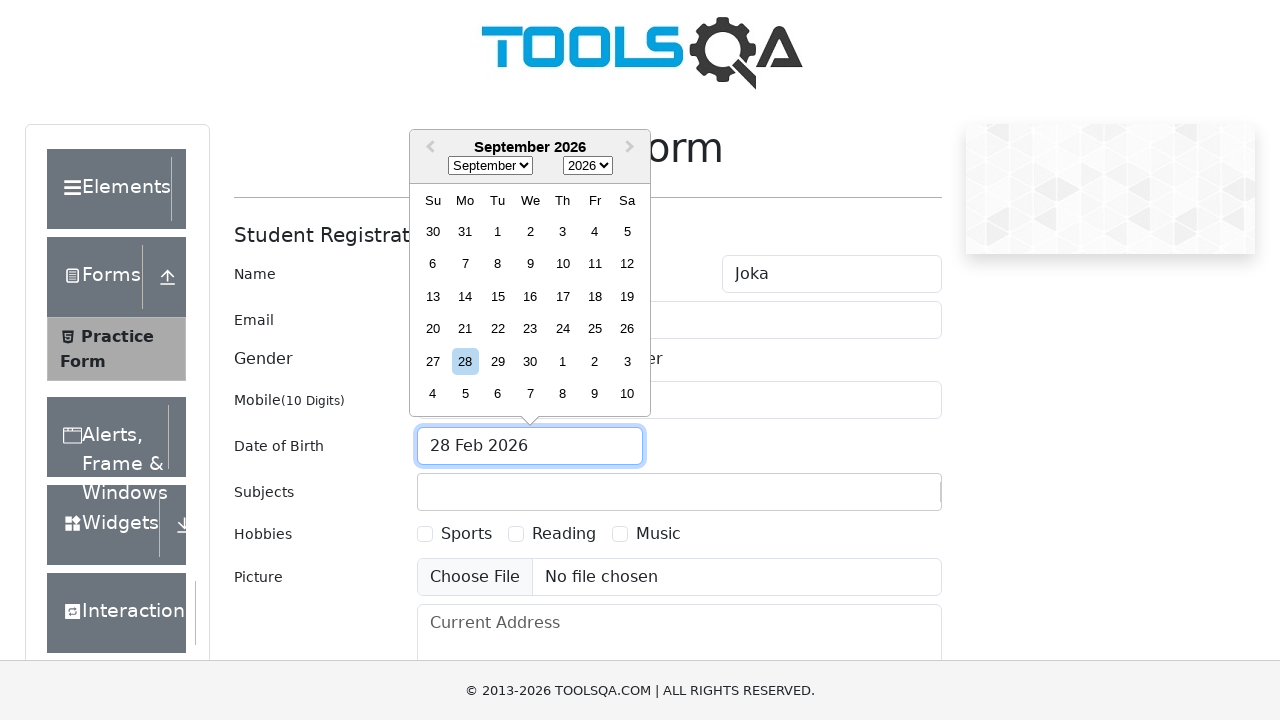

Selected year 1980 in date picker on .react-datepicker__year-select
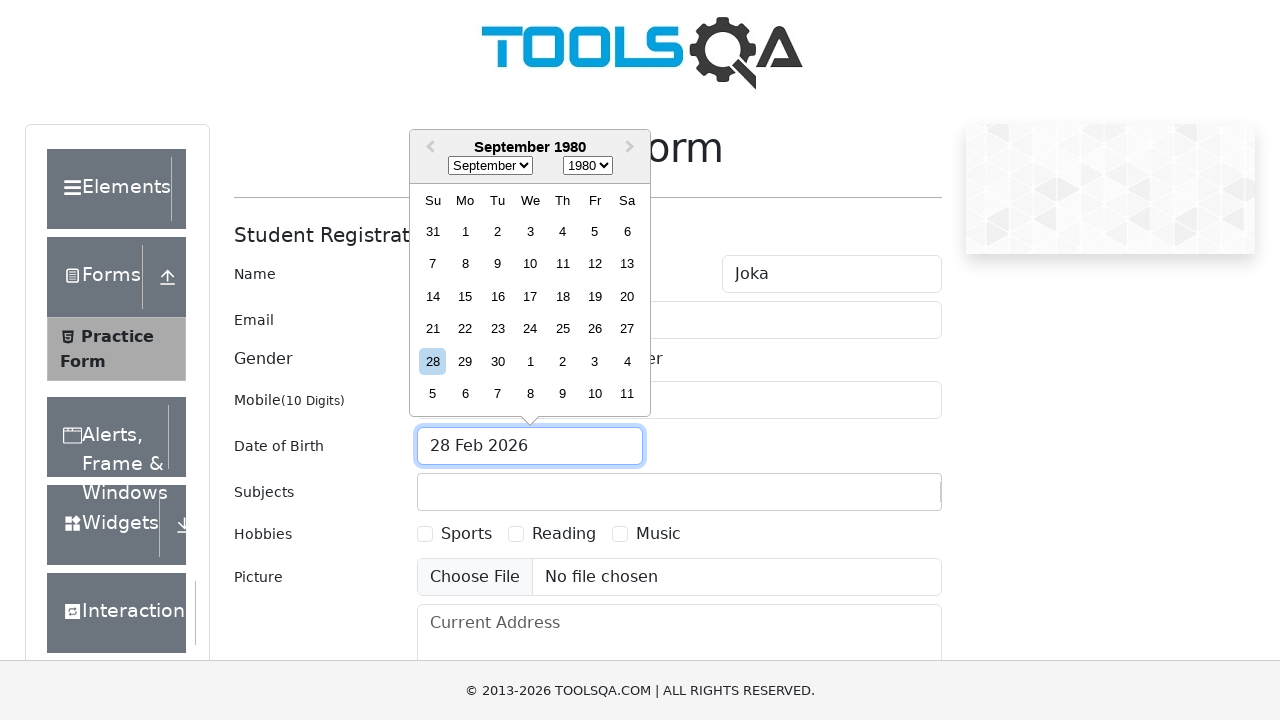

Selected day 3 in date picker at (530, 231) on .react-datepicker__day.react-datepicker__day--003:not(.react-datepicker__day--ou
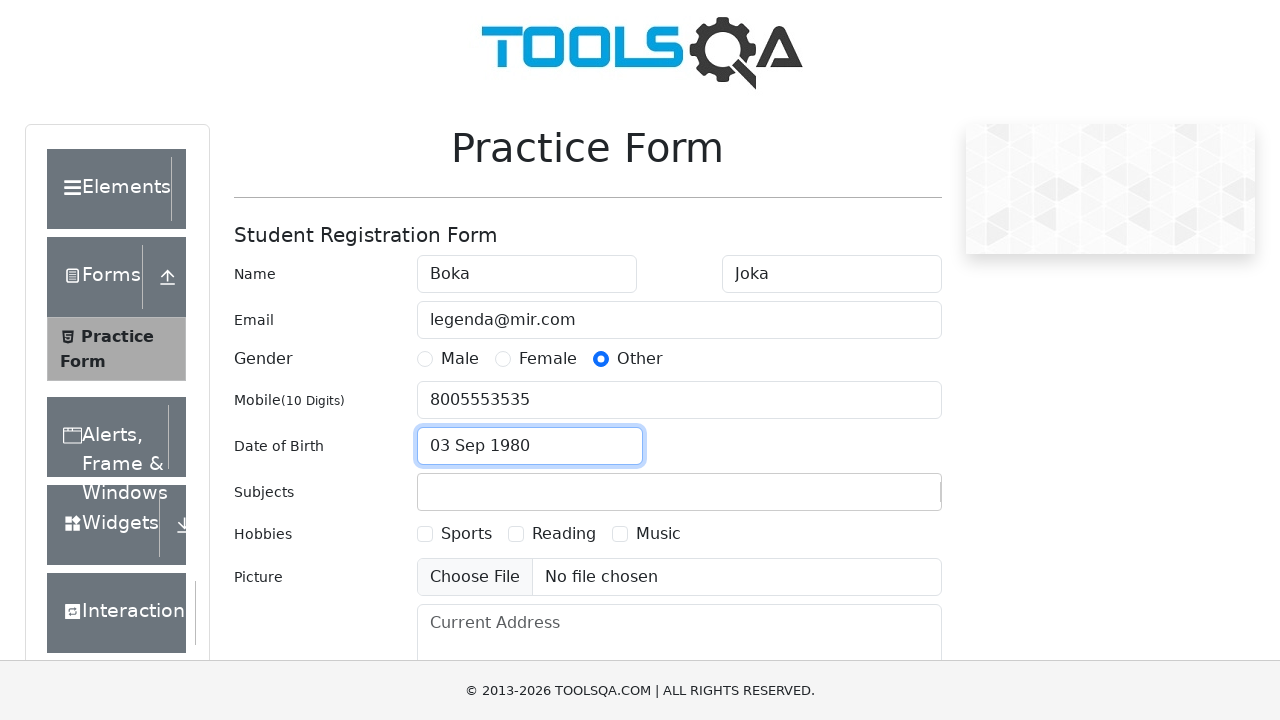

Filled subjects field with 'arts' on #subjectsInput
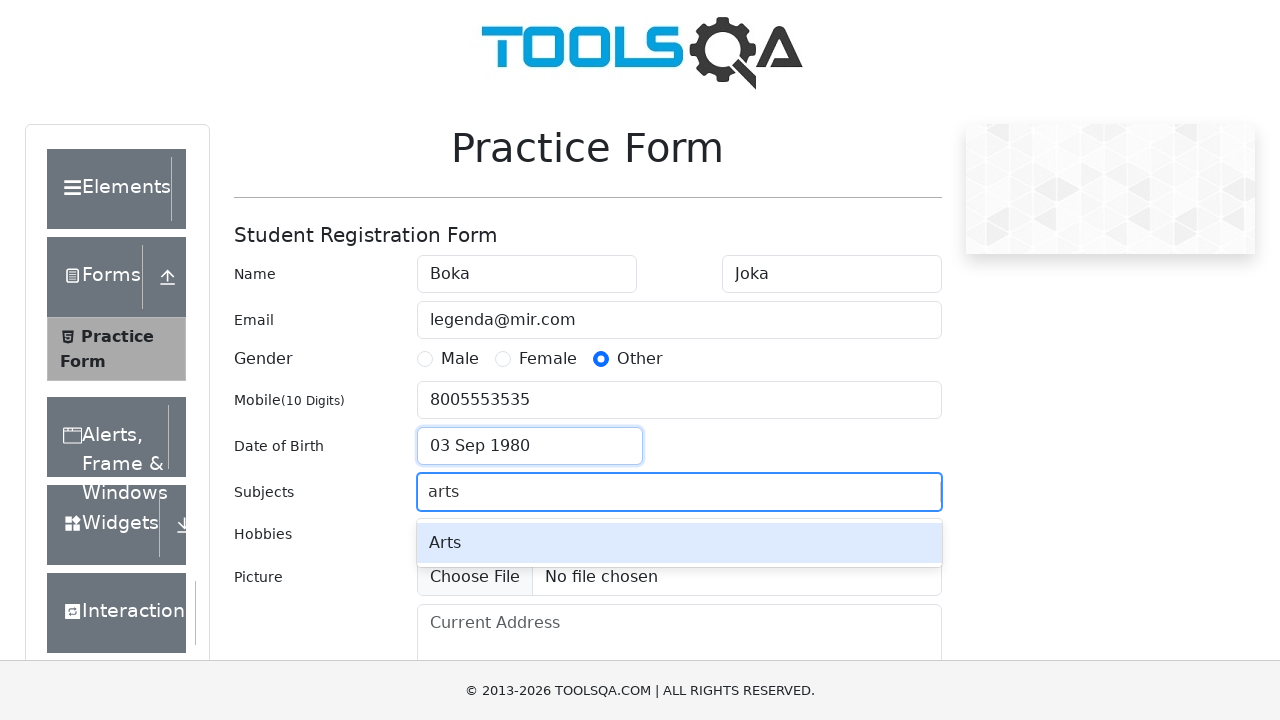

Pressed Enter to confirm subject selection on #subjectsInput
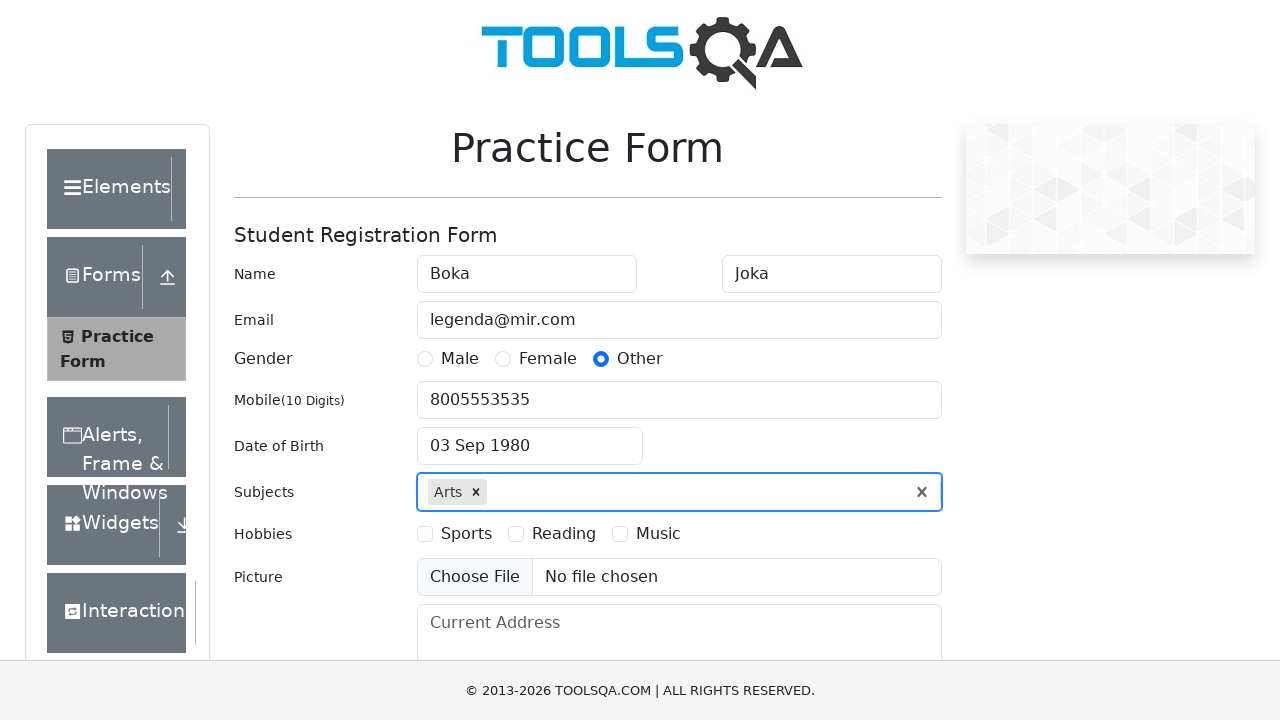

Selected hobby 'Music' at (658, 534) on text=Music
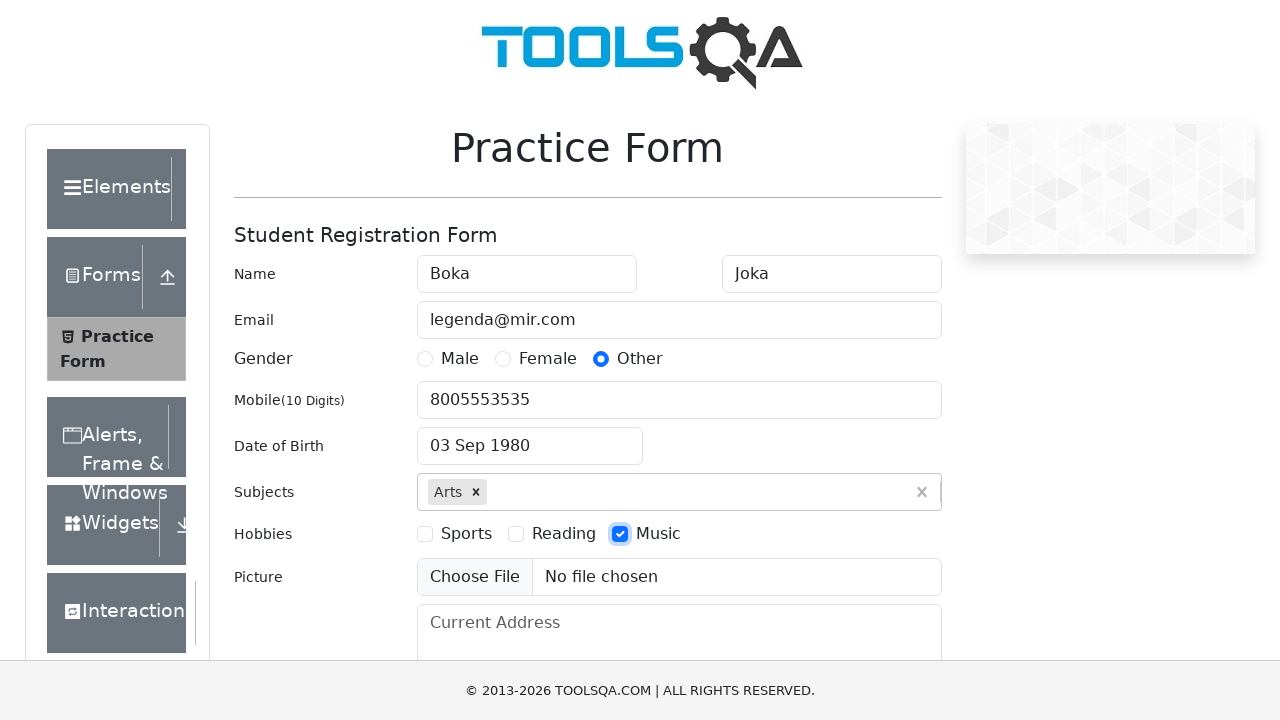

Filled current address with 'Russia, Krasnodar, Krasnaya 5.' on #currentAddress
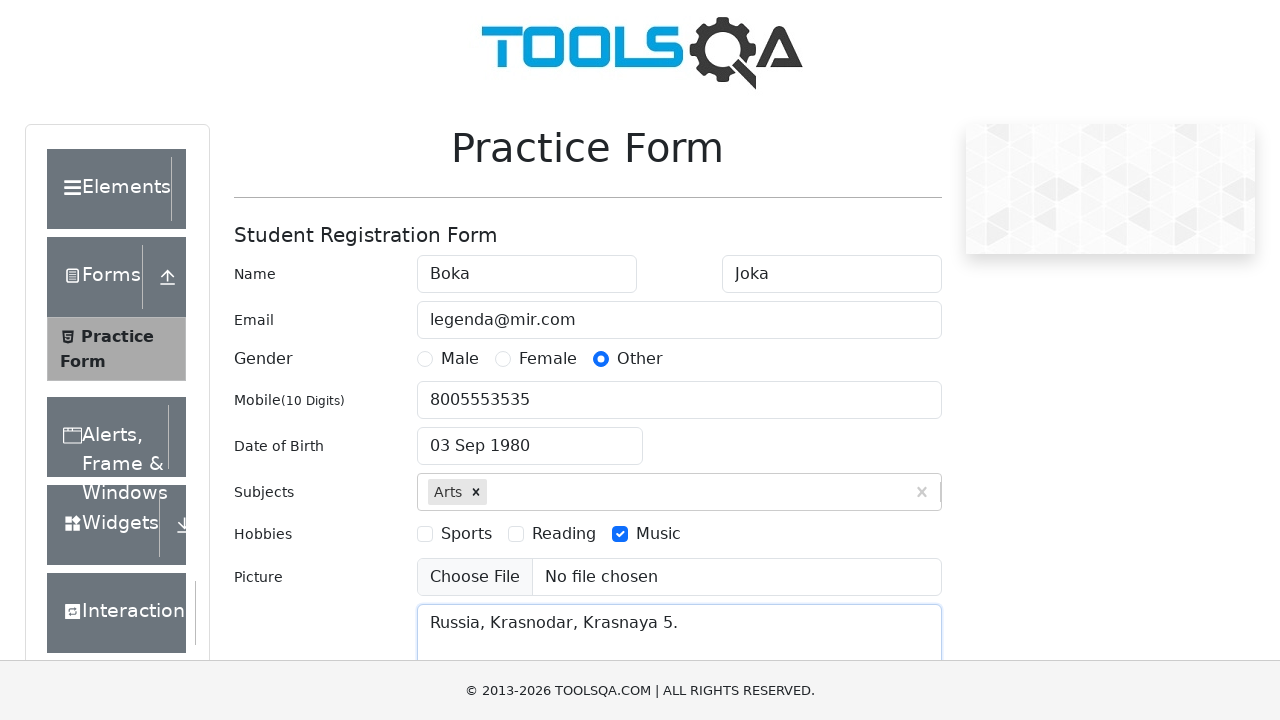

Filled state field with 'ncr' on #react-select-3-input
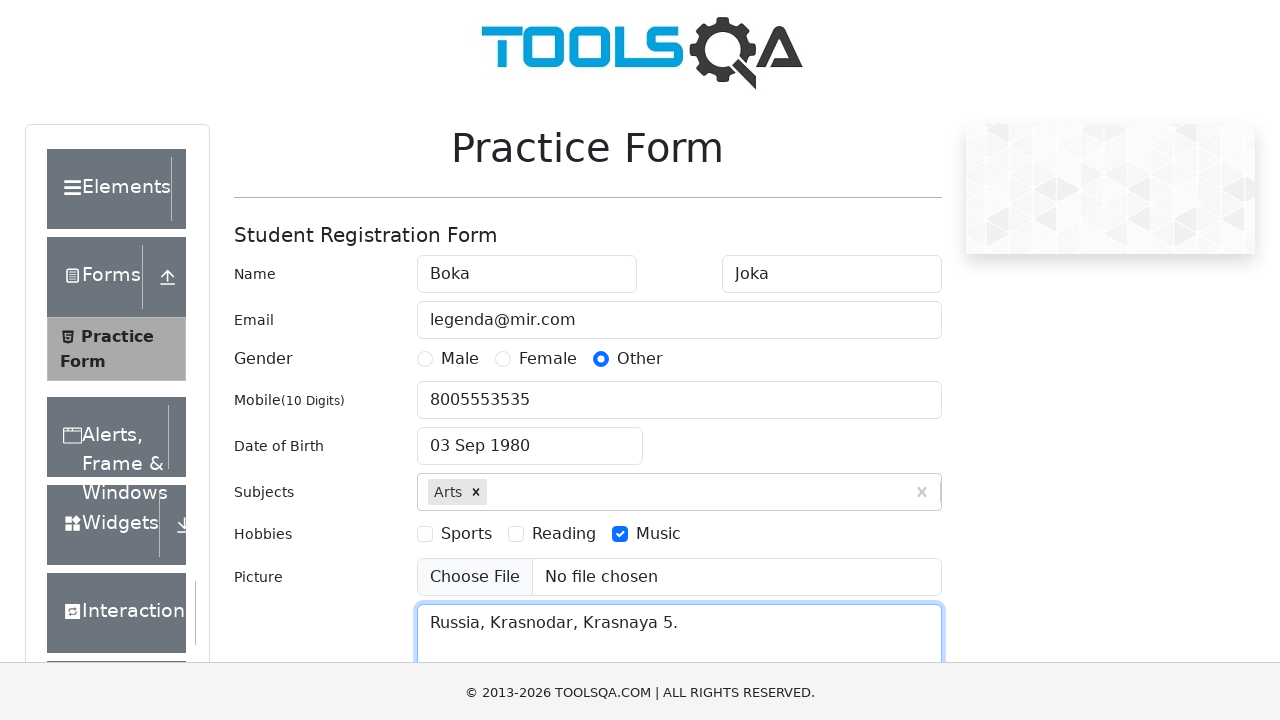

Pressed Enter to select state NCR on #react-select-3-input
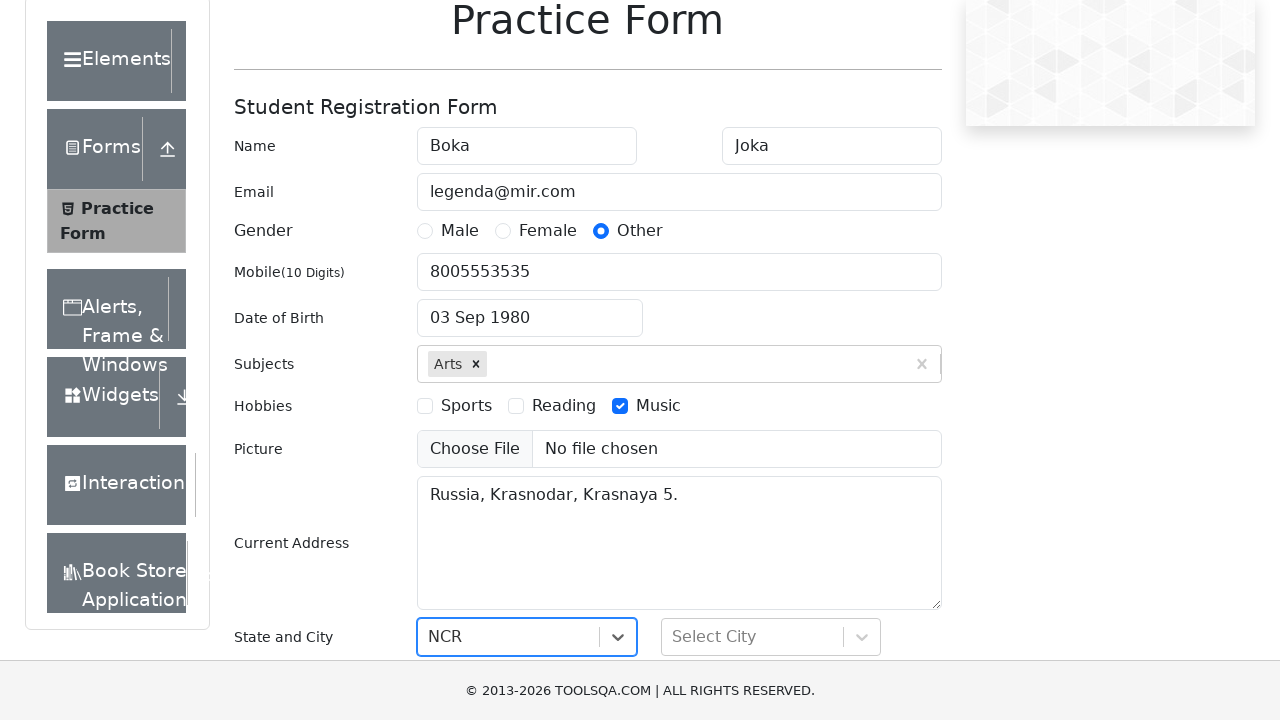

Filled city field with 'gurgaon' on #react-select-4-input
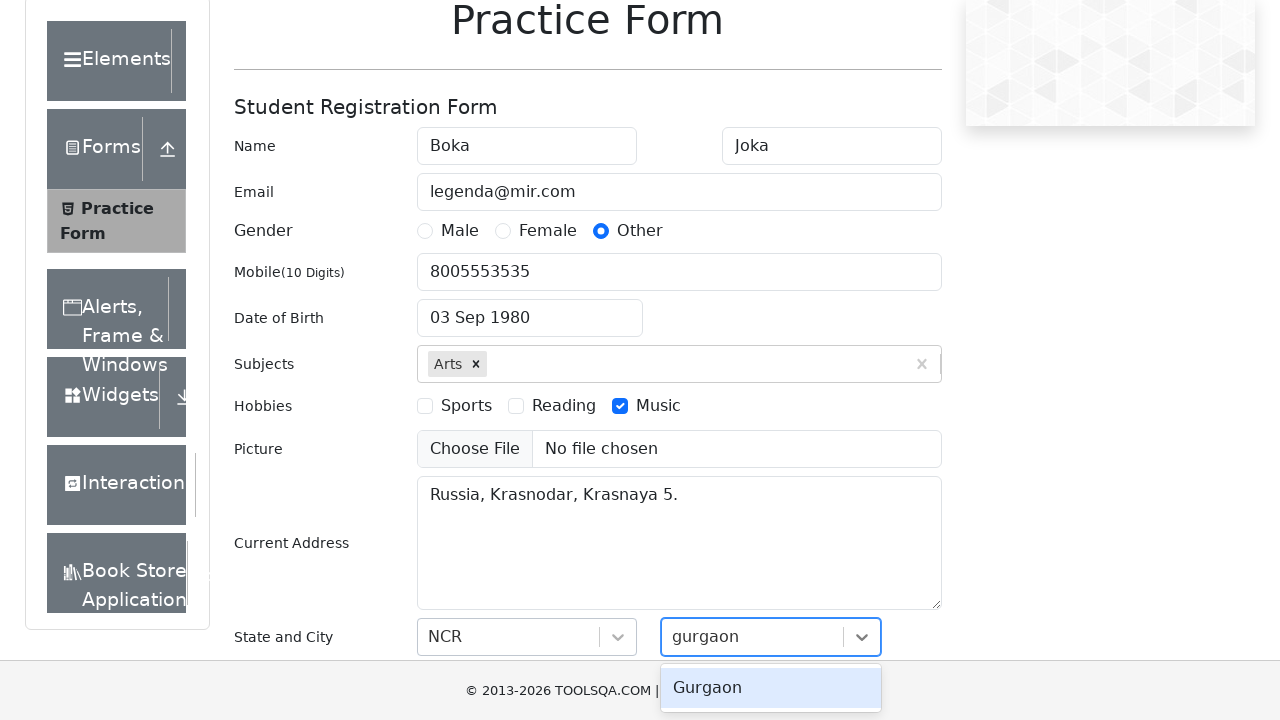

Pressed Enter to select city Gurgaon on #react-select-4-input
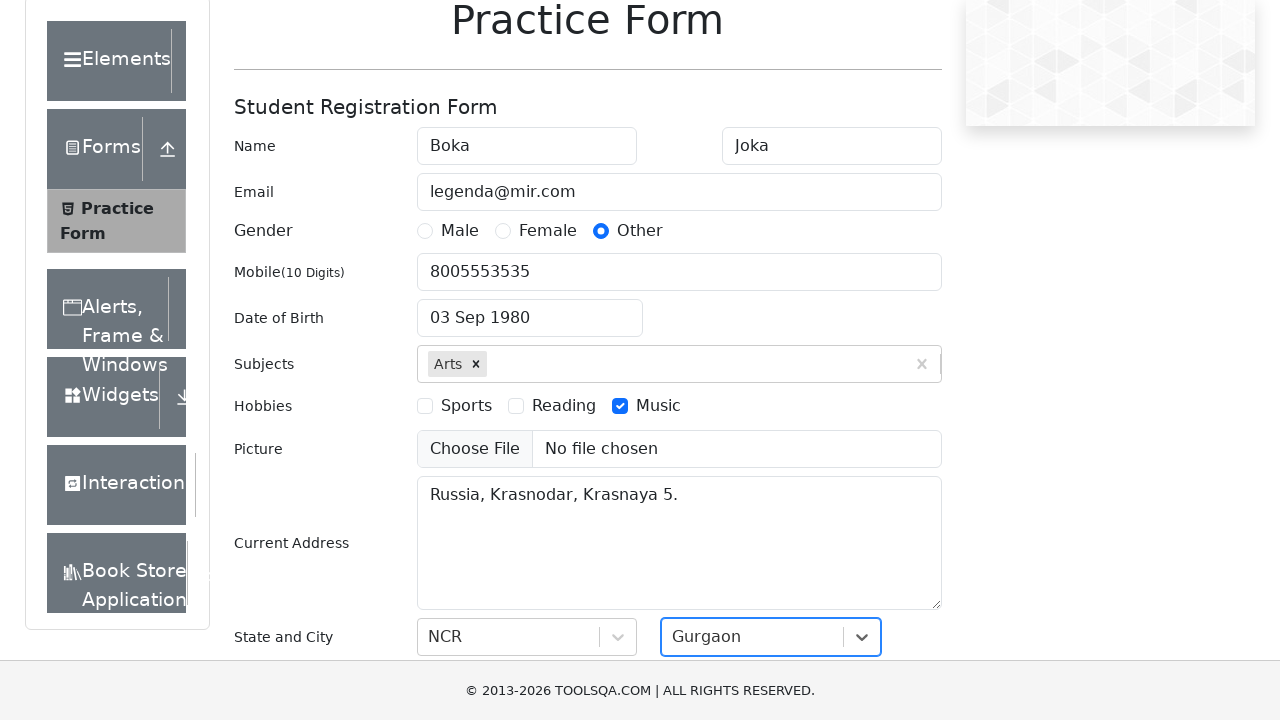

Clicked submit button to submit the registration form at (885, 499) on #submit
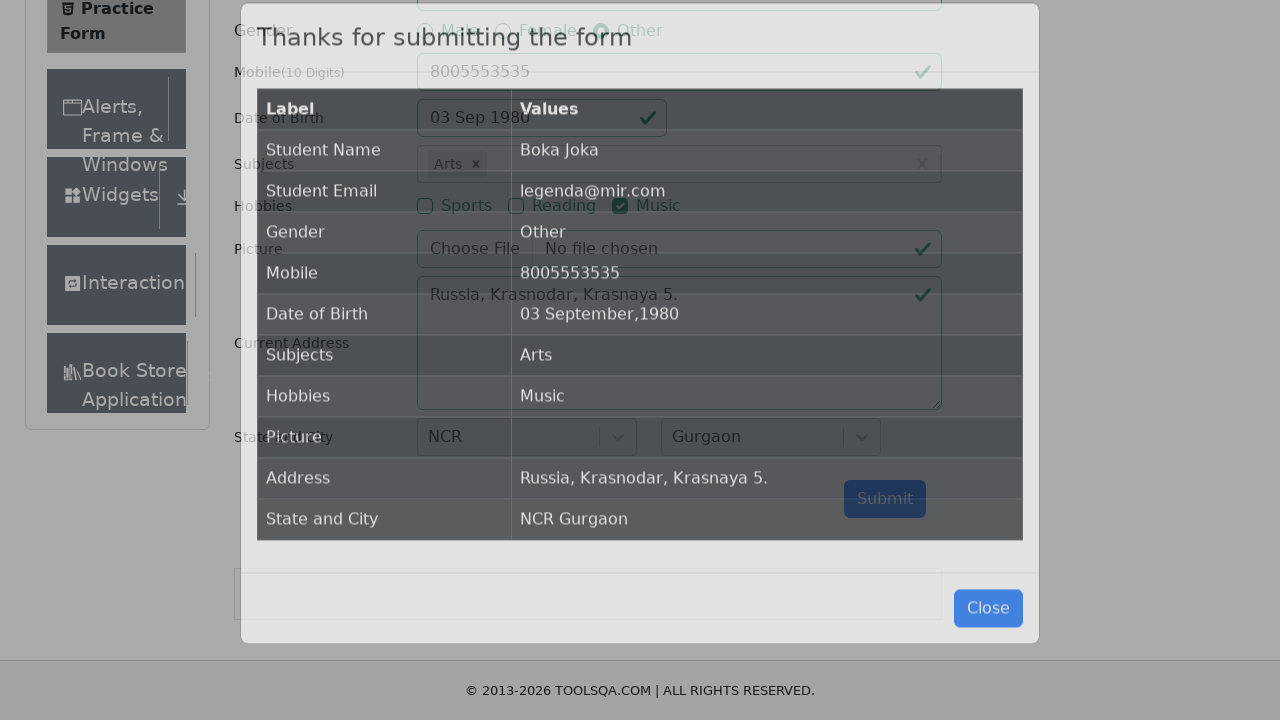

Confirmation table loaded with submitted data
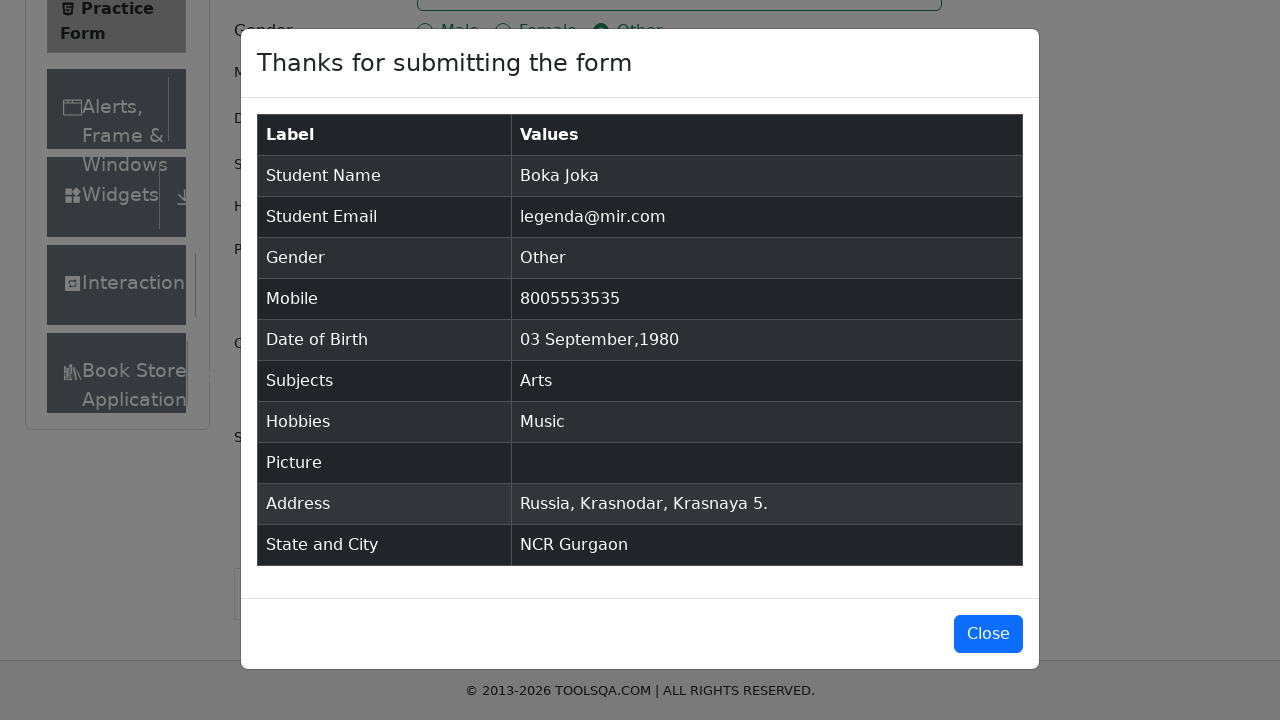

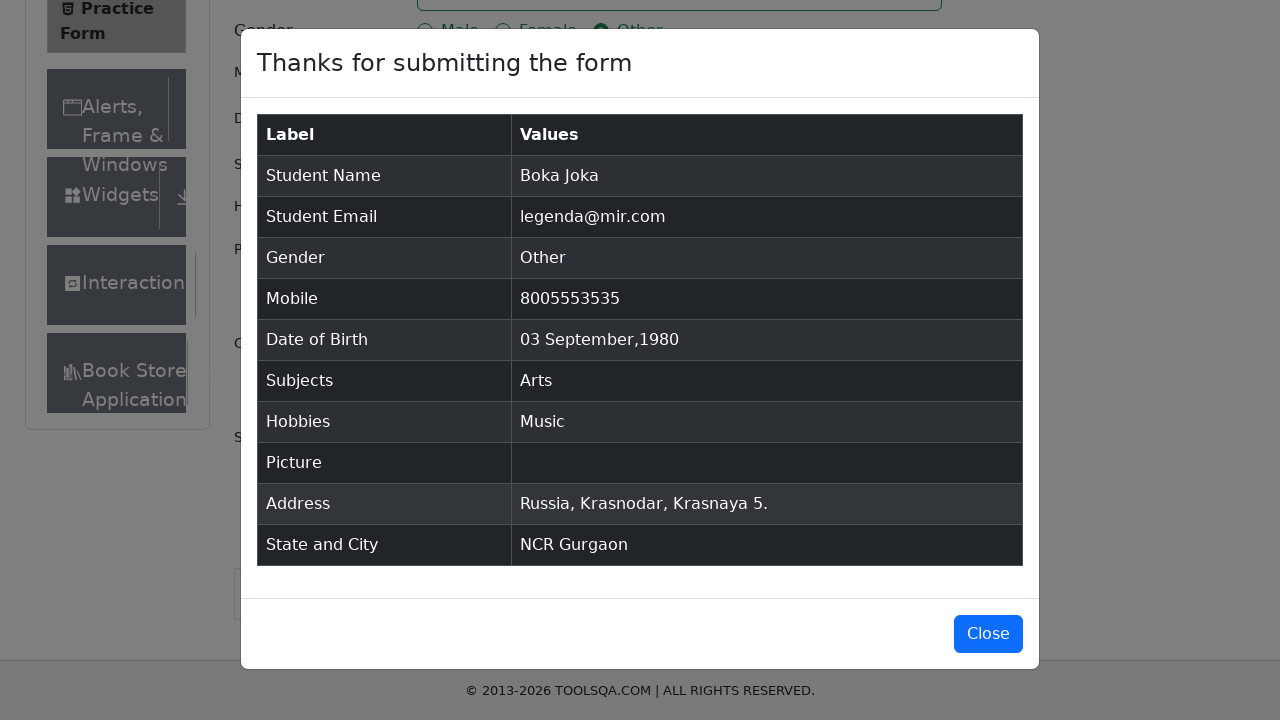